Tests drag and drop functionality by dragging column A to column B position

Starting URL: http://the-internet.herokuapp.com

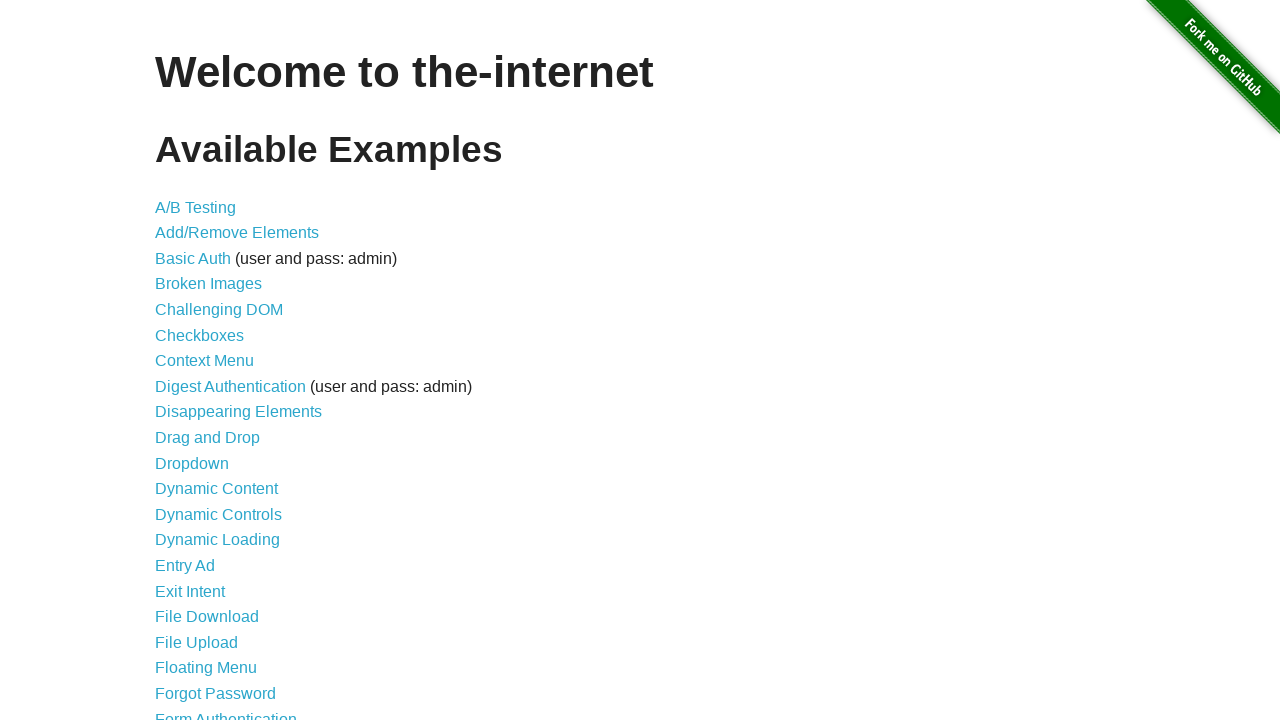

Clicked on drag and drop link at (208, 438) on a[href='/drag_and_drop']
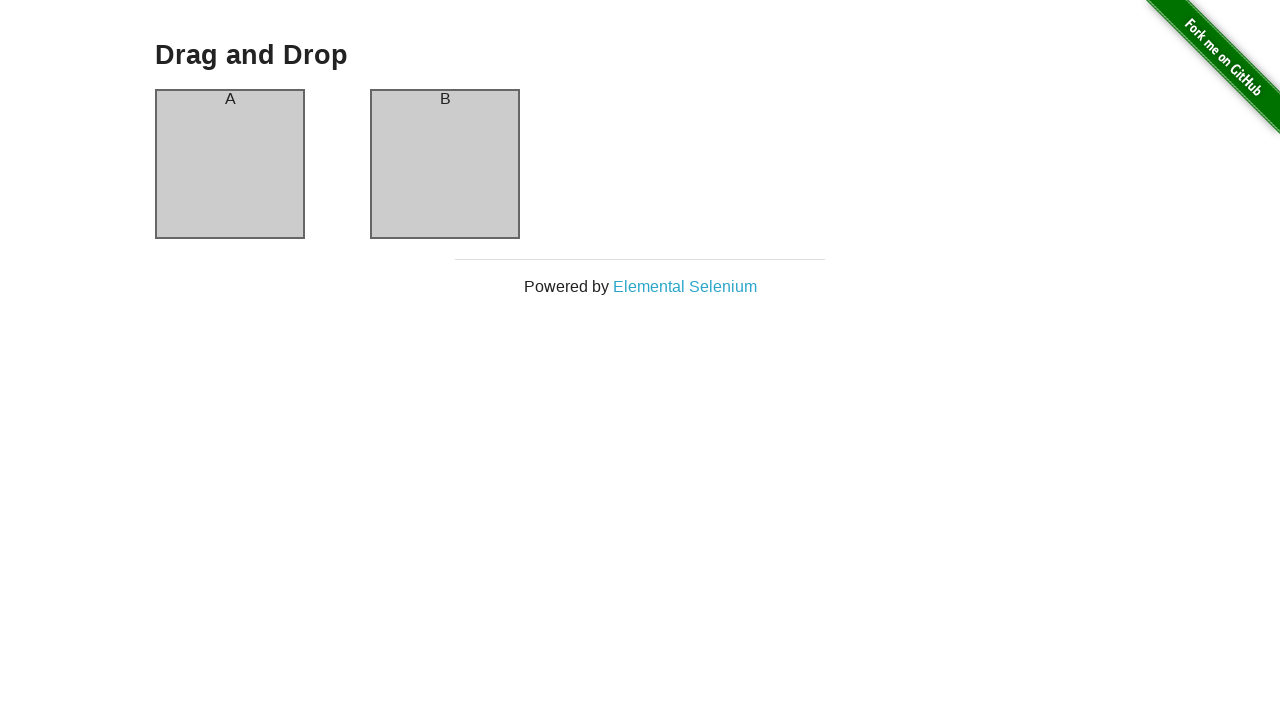

Column A element loaded
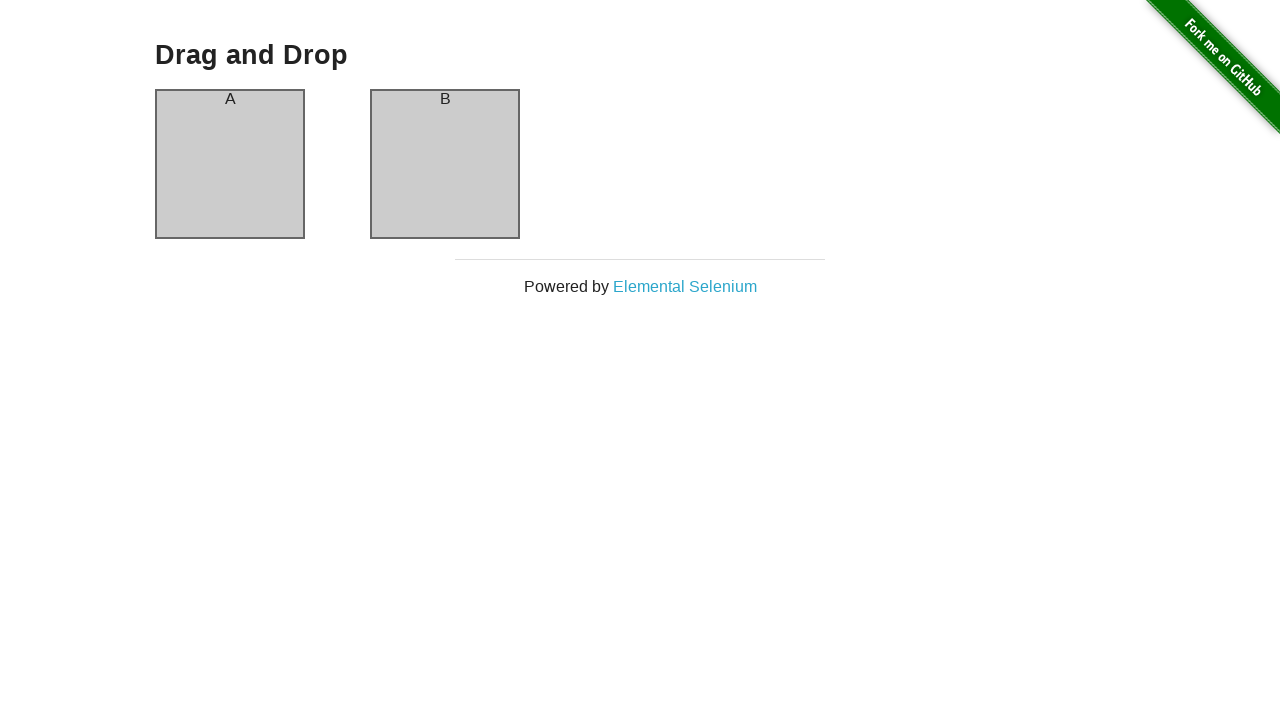

Column B element loaded
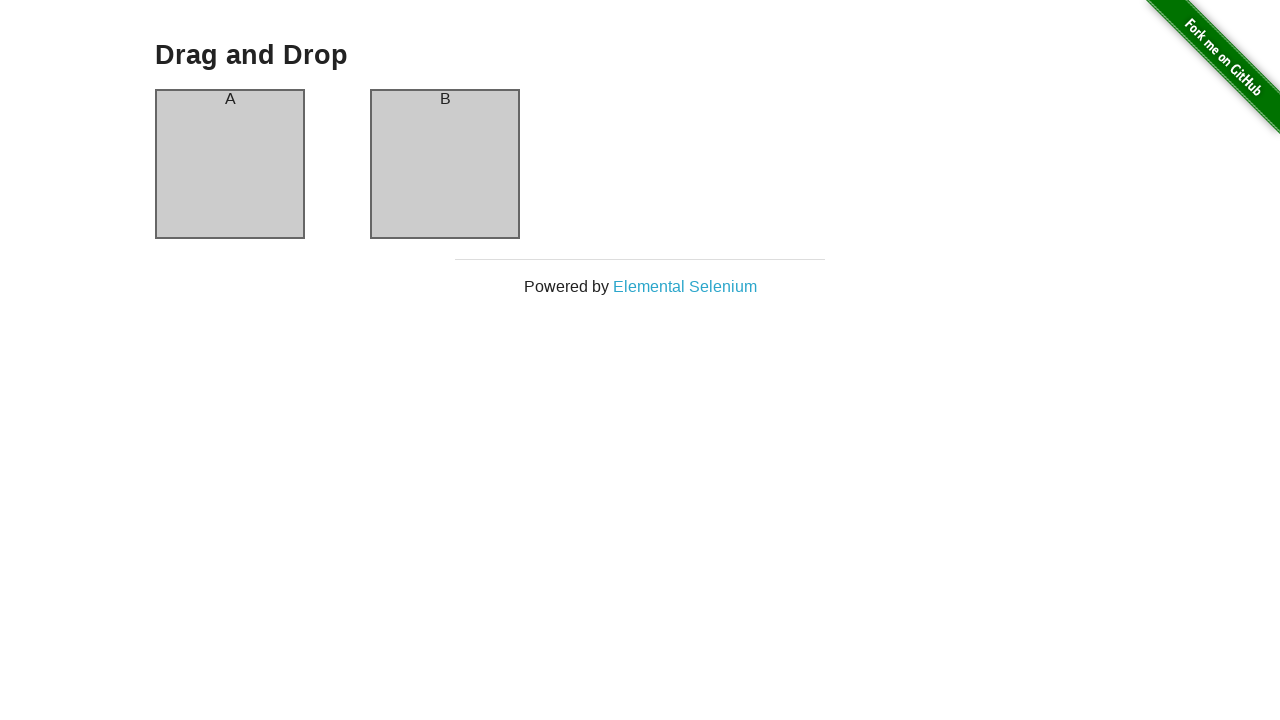

Dragged column A to column B position at (445, 164)
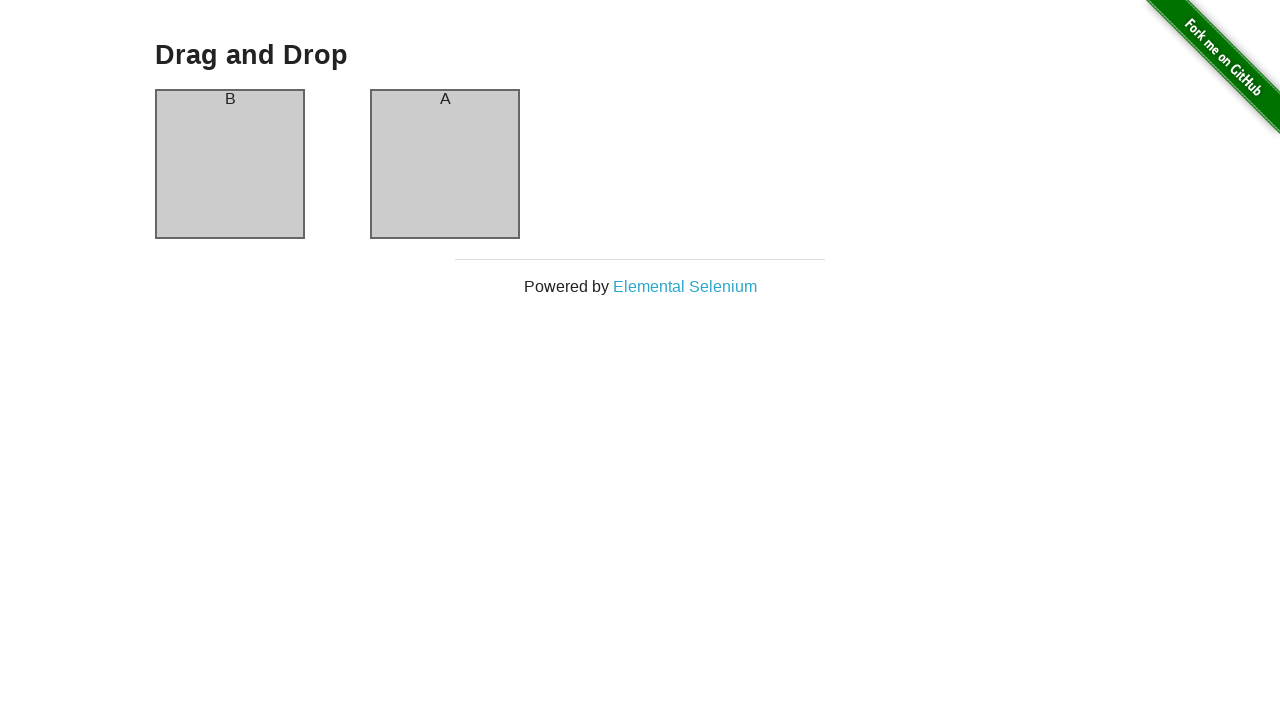

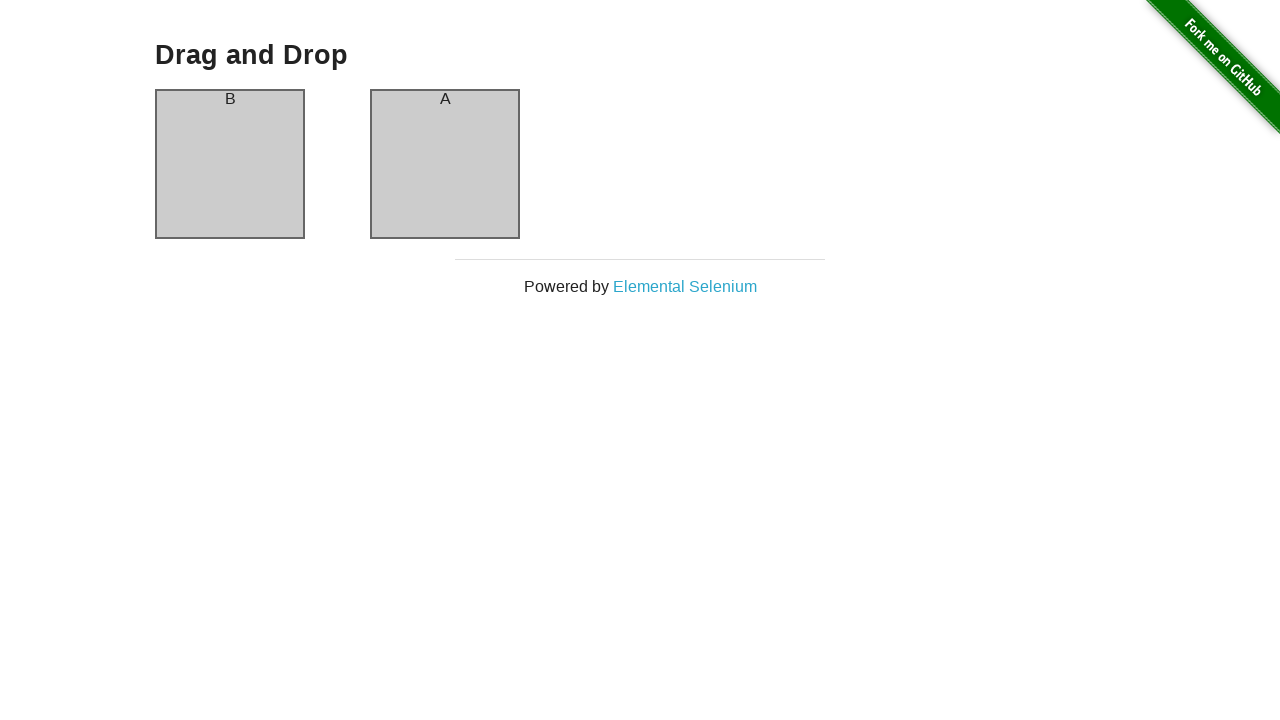